Tests interaction with shadow DOM elements by accessing and filling a search input field within a shadow root

Starting URL: https://www.alodokter.com/

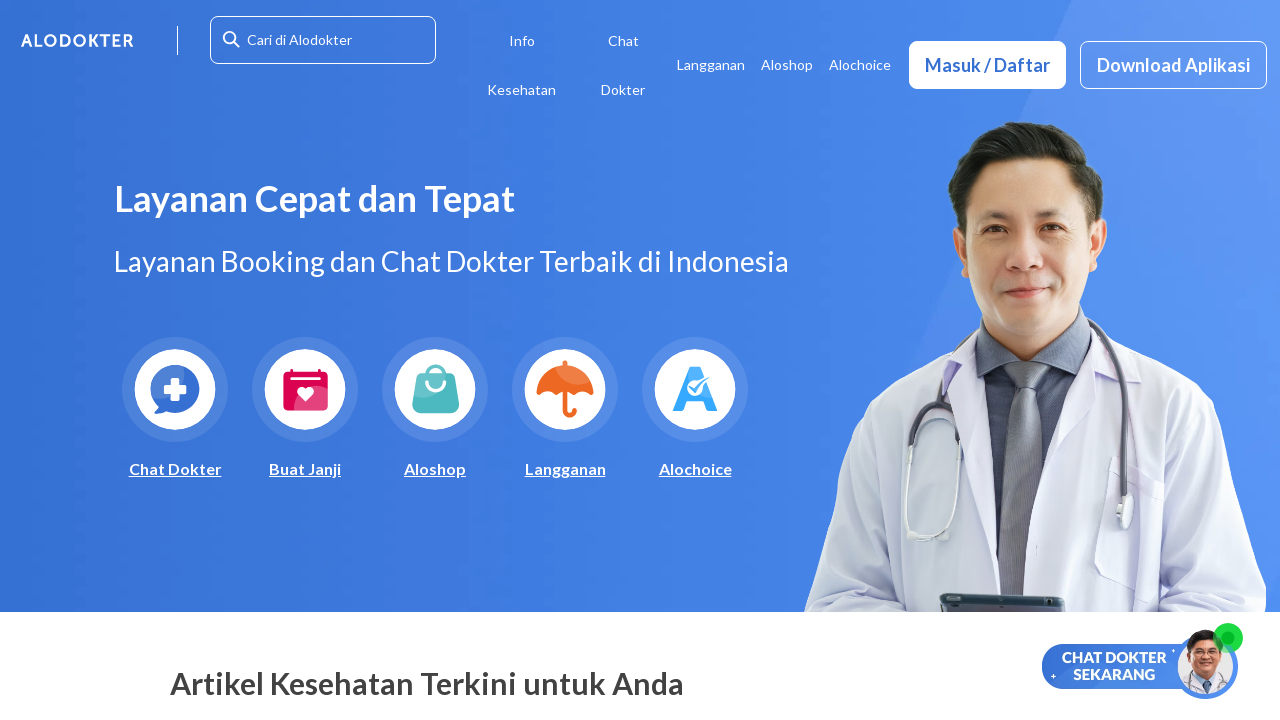

Accessed shadow DOM and filled search input with 'Fever'
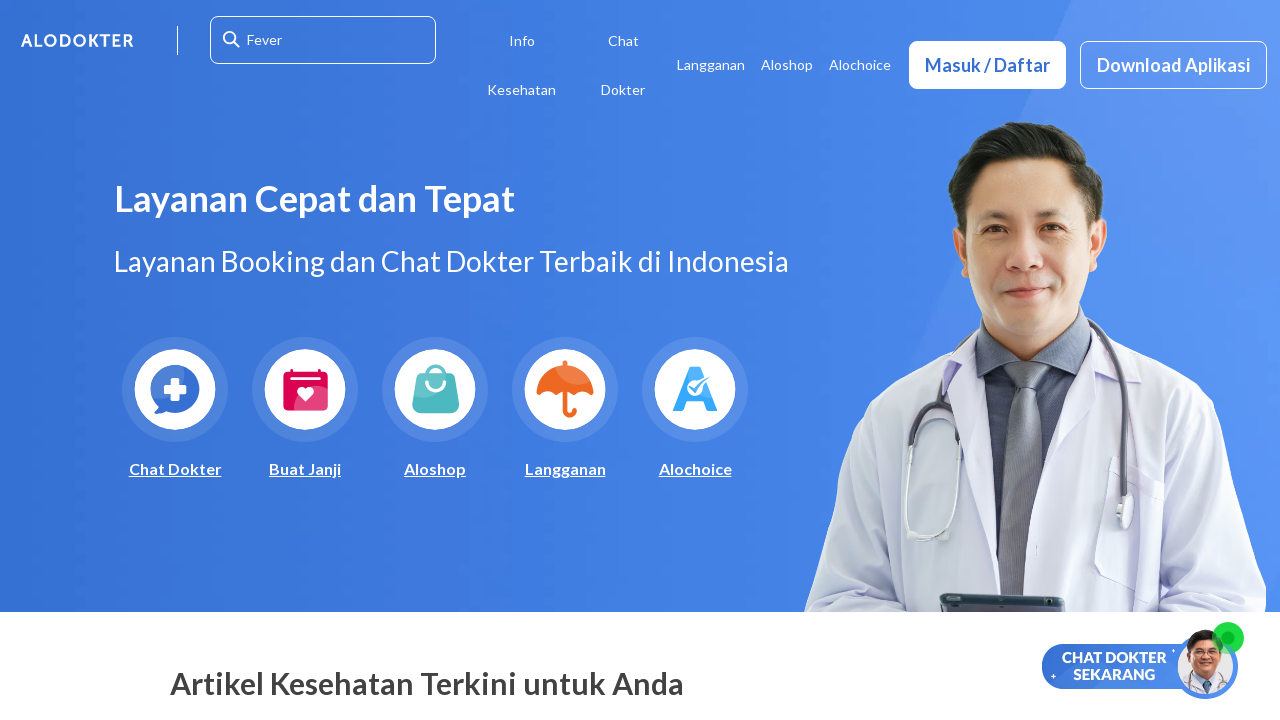

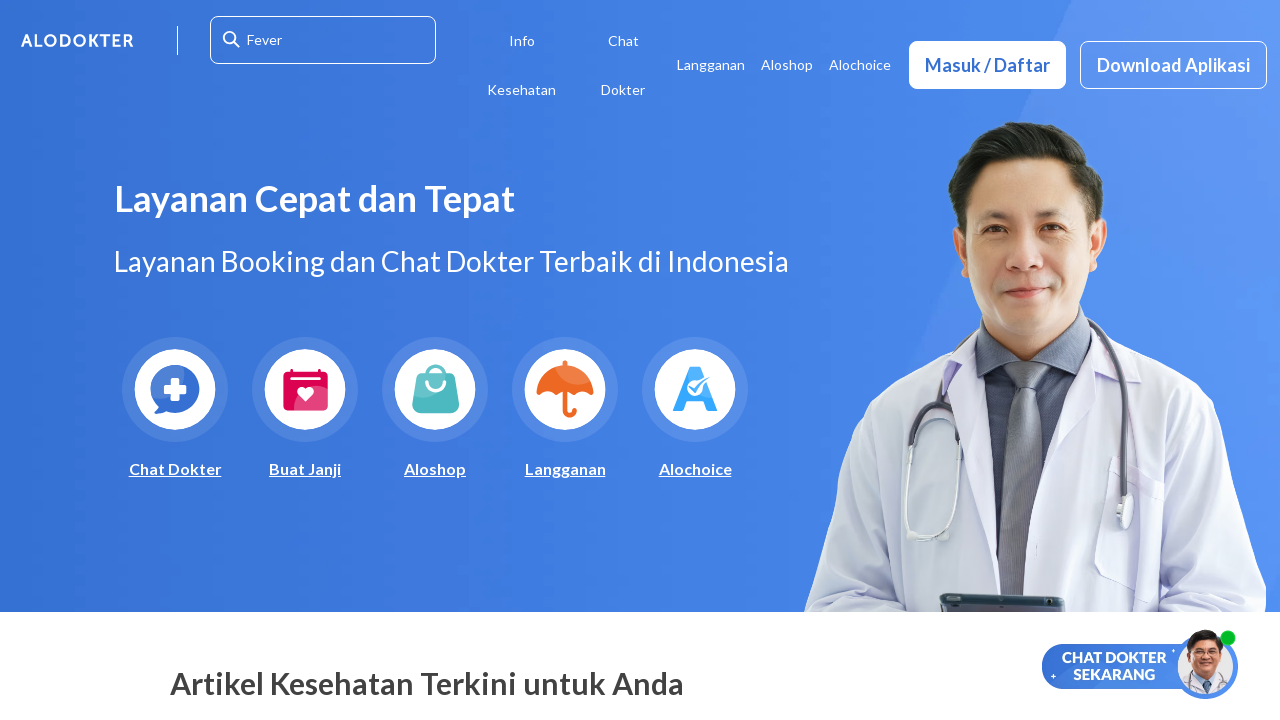